Tests that the browser back button works correctly with todo filters

Starting URL: https://demo.playwright.dev/todomvc

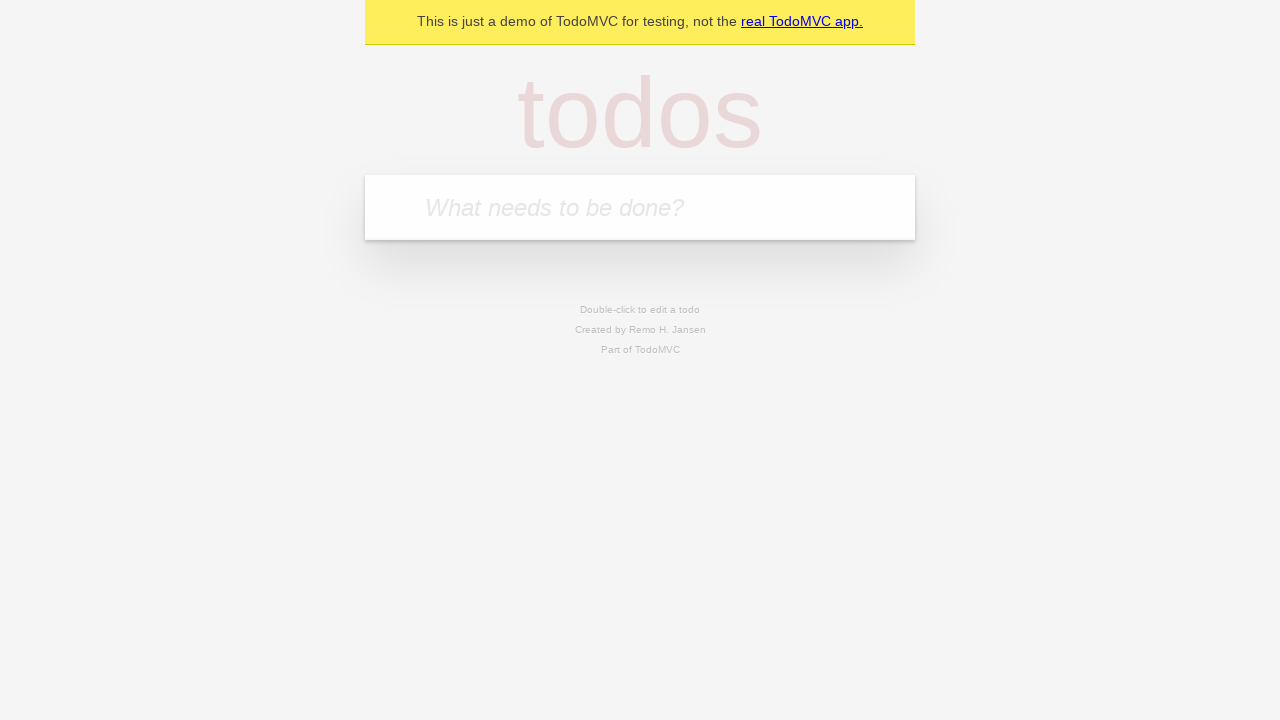

Filled todo input with 'buy some cheese' on internal:attr=[placeholder="What needs to be done?"i]
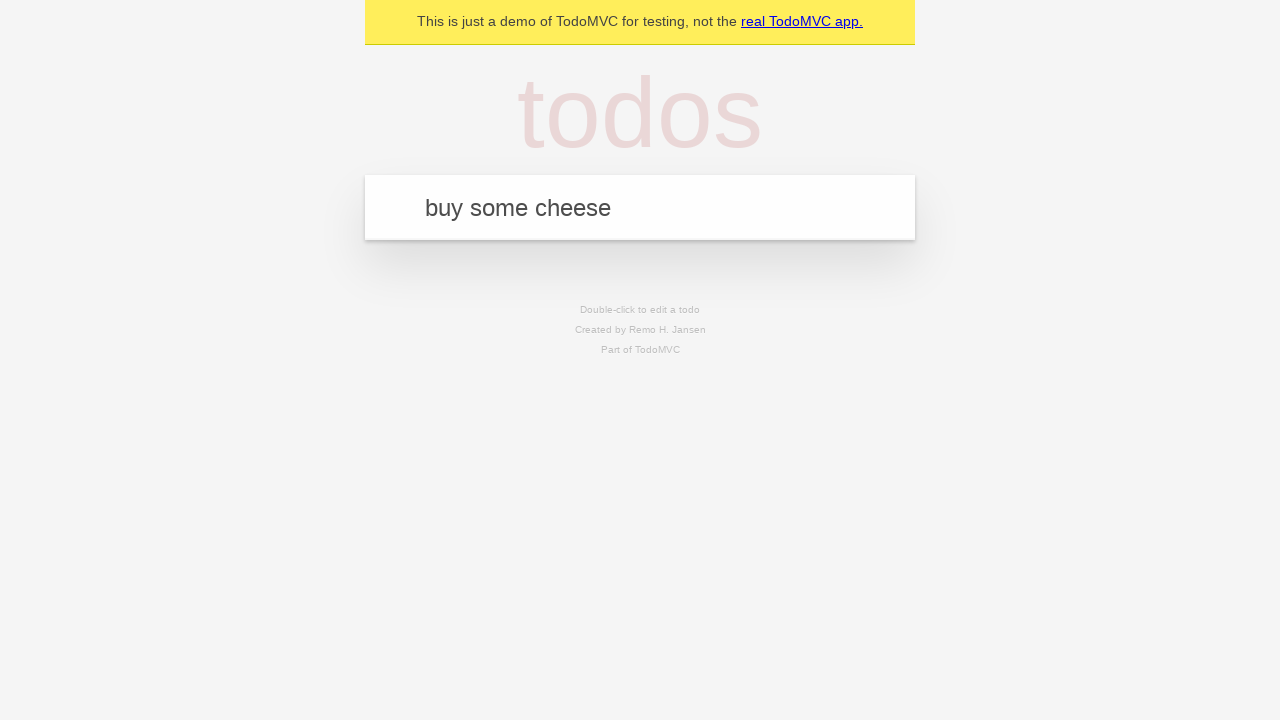

Pressed Enter to create todo 'buy some cheese' on internal:attr=[placeholder="What needs to be done?"i]
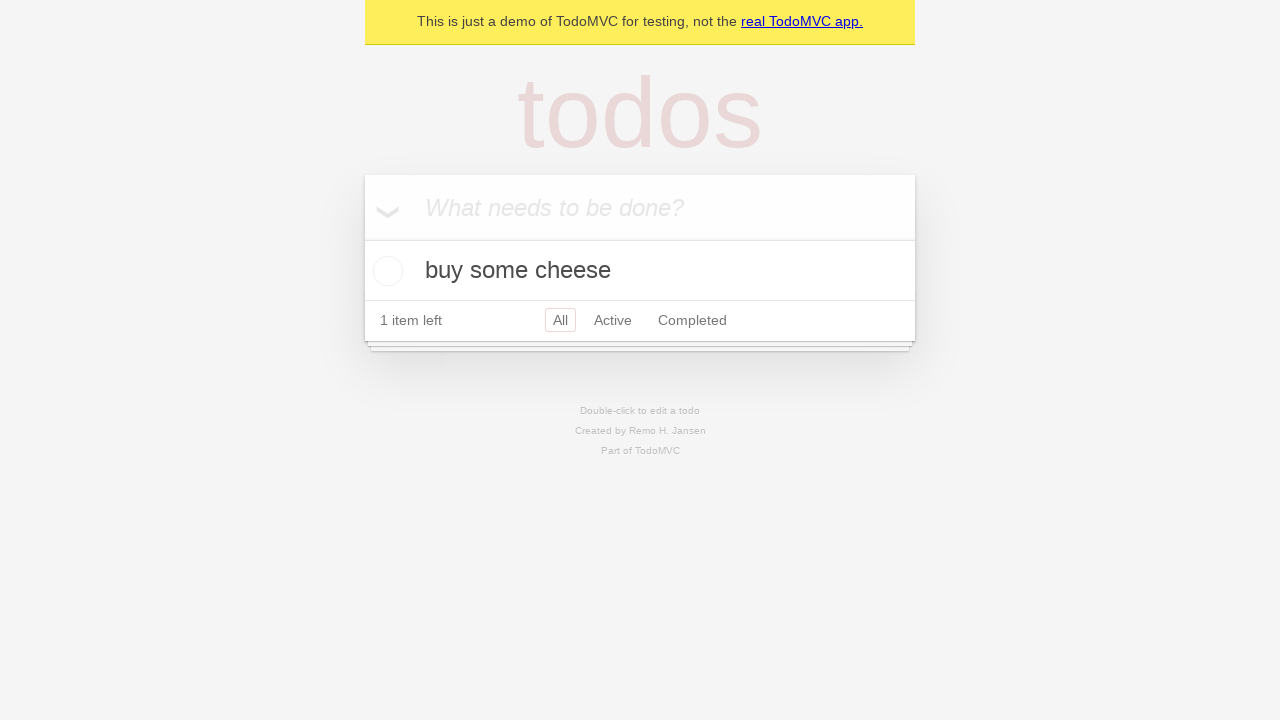

Filled todo input with 'feed the cat' on internal:attr=[placeholder="What needs to be done?"i]
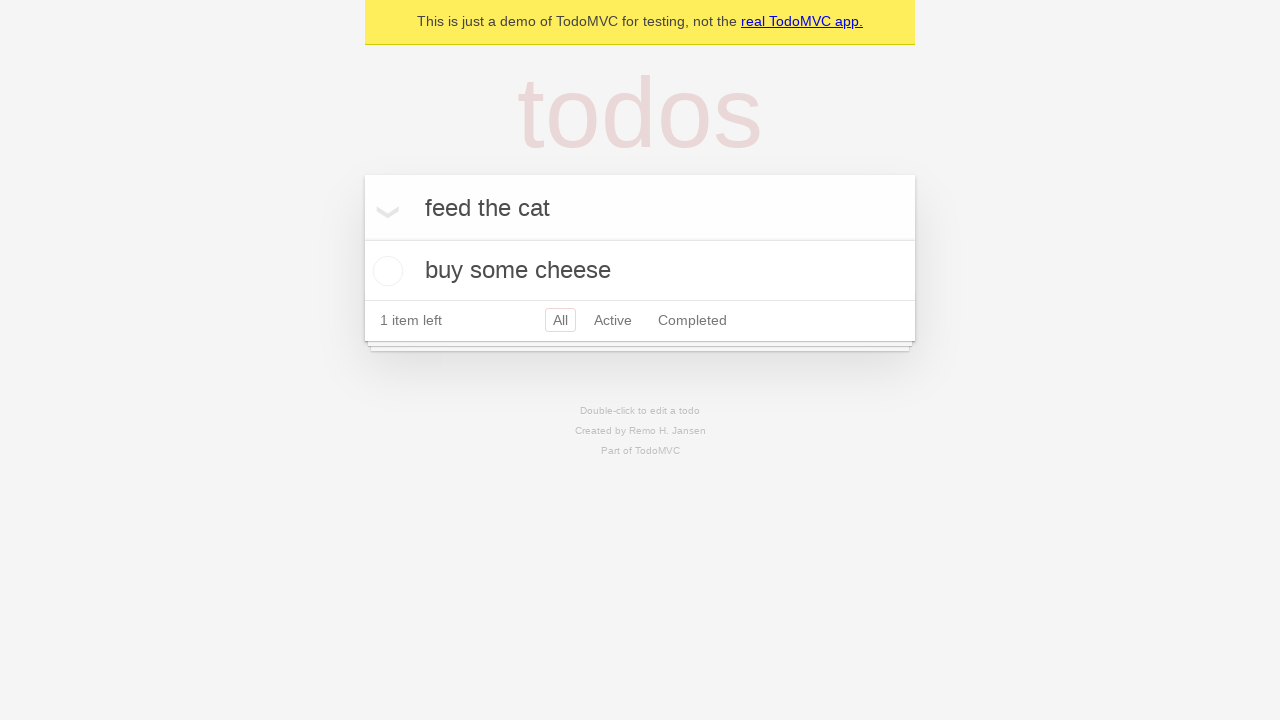

Pressed Enter to create todo 'feed the cat' on internal:attr=[placeholder="What needs to be done?"i]
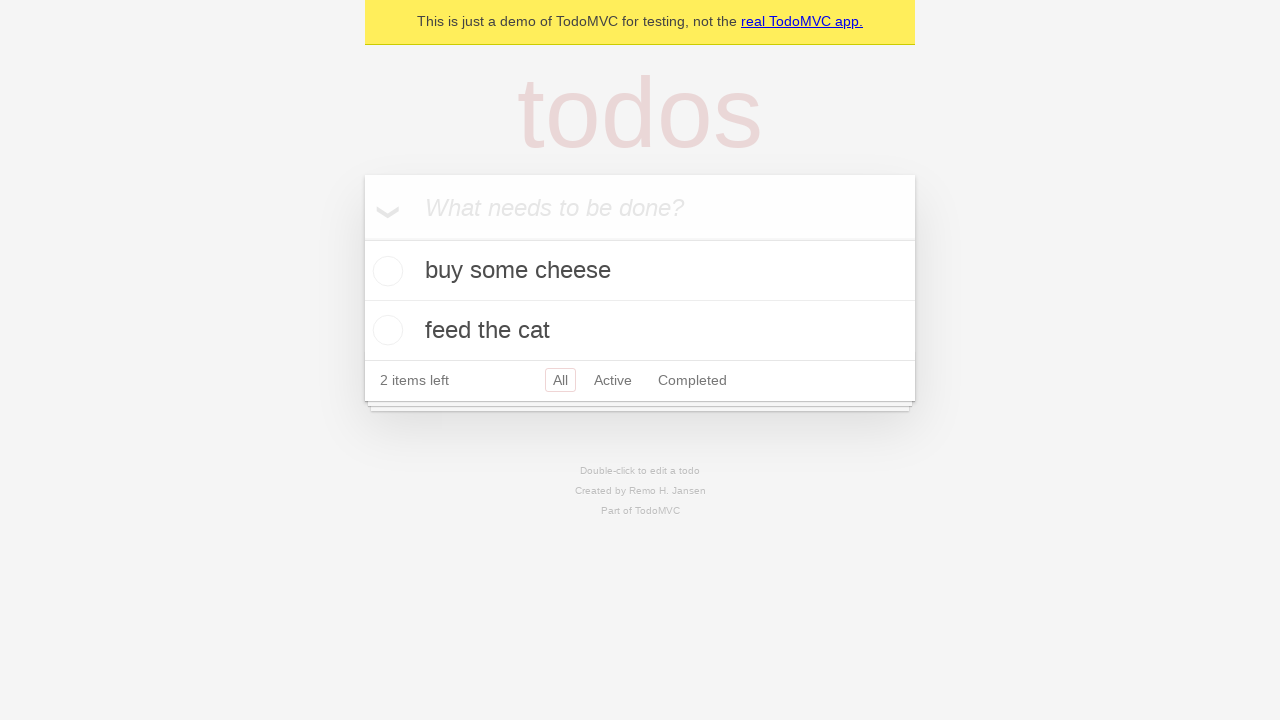

Filled todo input with 'book a doctors appointment' on internal:attr=[placeholder="What needs to be done?"i]
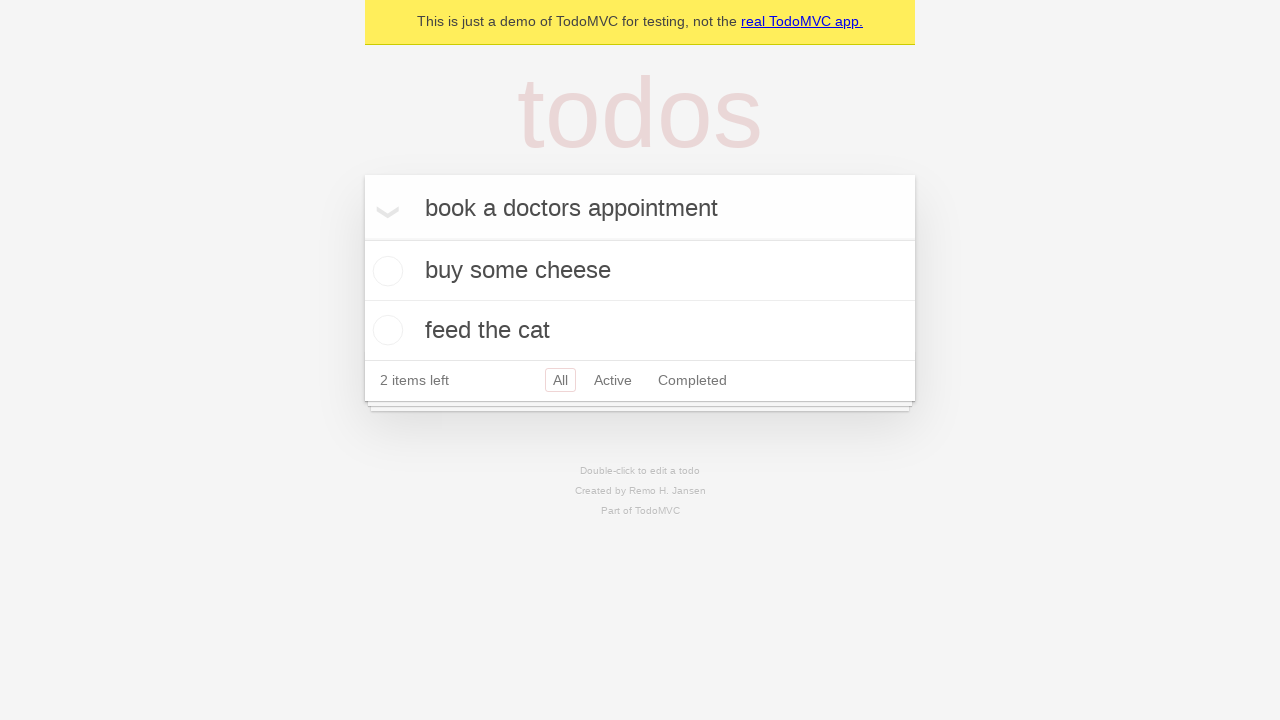

Pressed Enter to create todo 'book a doctors appointment' on internal:attr=[placeholder="What needs to be done?"i]
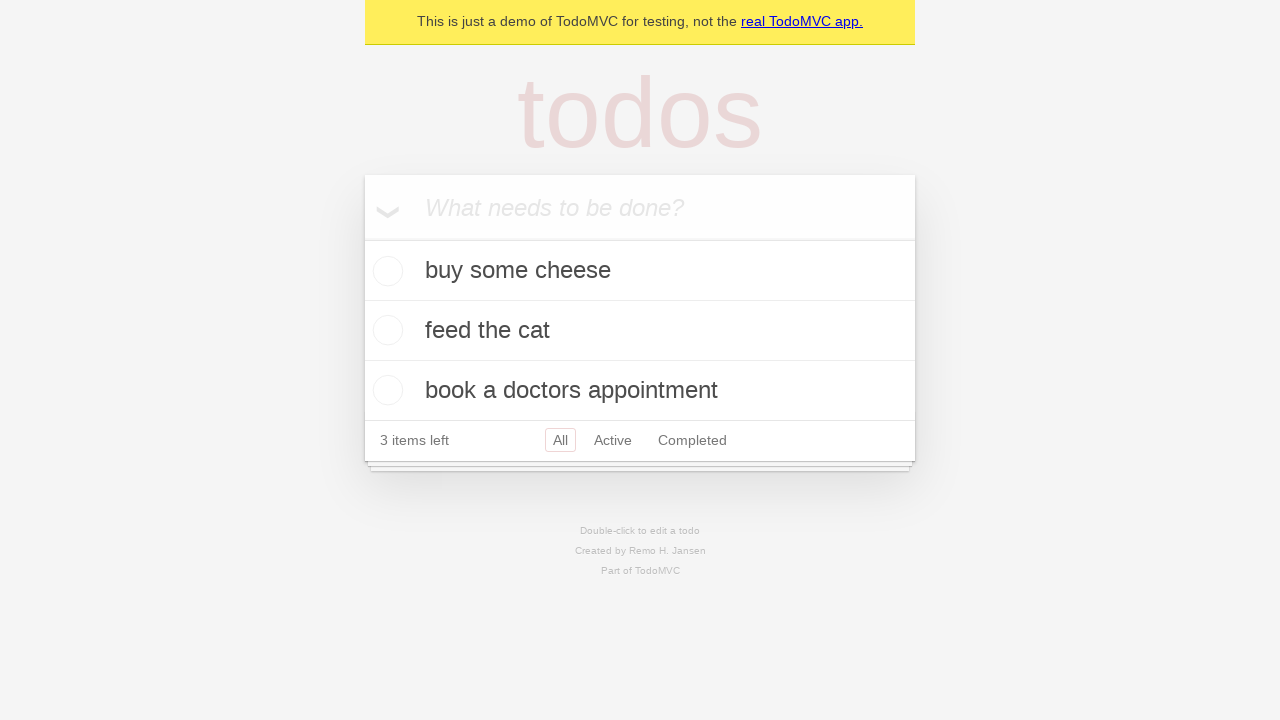

Checked the second todo item at (385, 330) on internal:testid=[data-testid="todo-item"s] >> nth=1 >> internal:role=checkbox
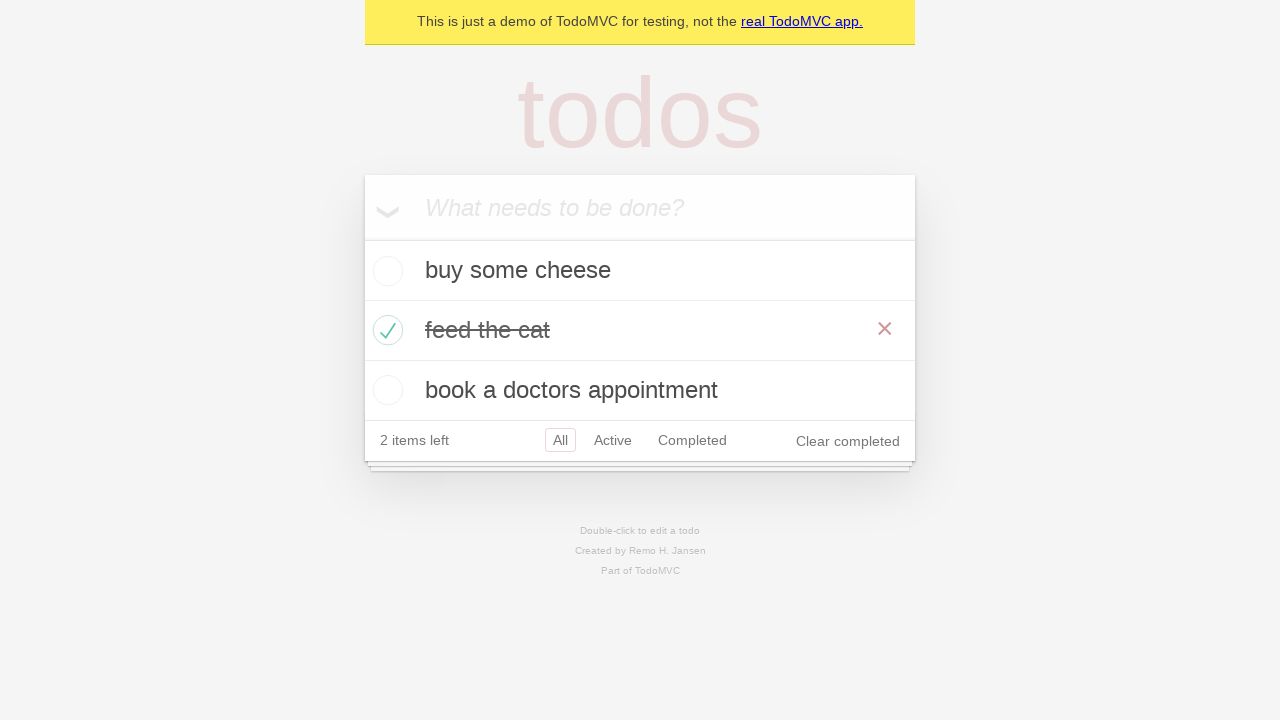

Clicked 'All' filter at (560, 440) on internal:role=link[name="All"i]
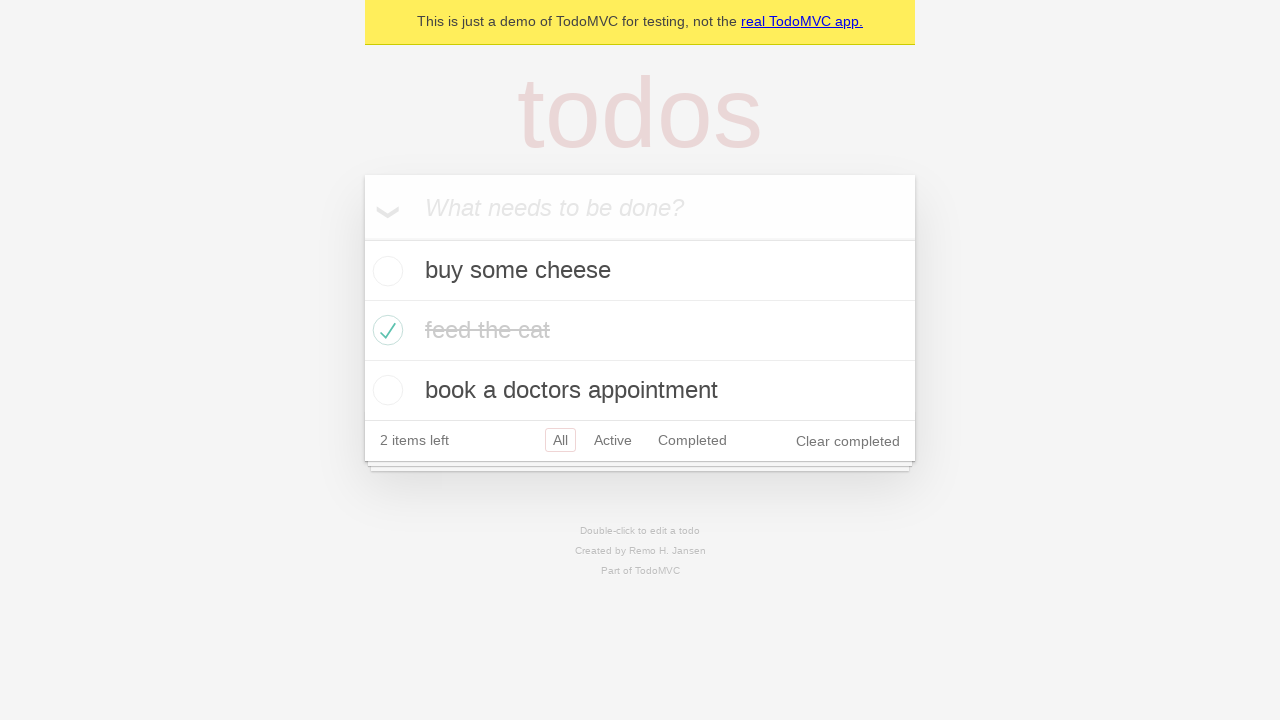

Clicked 'Active' filter at (613, 440) on internal:role=link[name="Active"i]
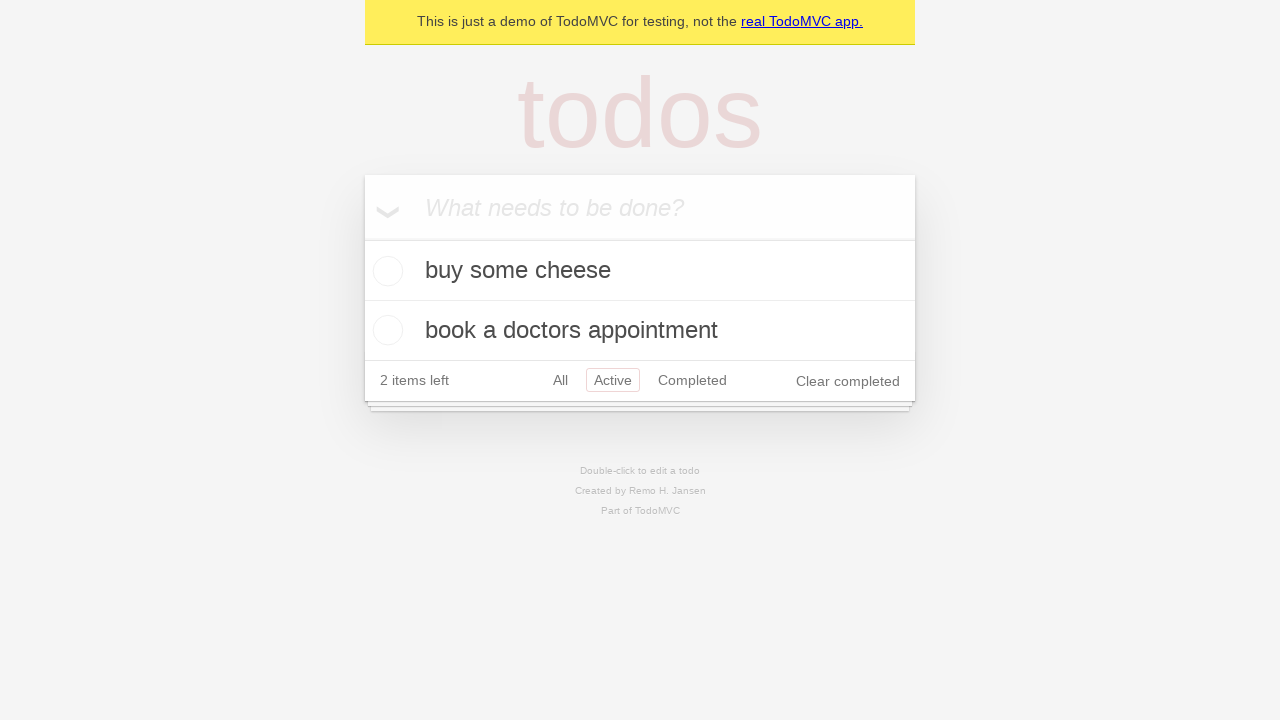

Clicked 'Completed' filter at (692, 380) on internal:role=link[name="Completed"i]
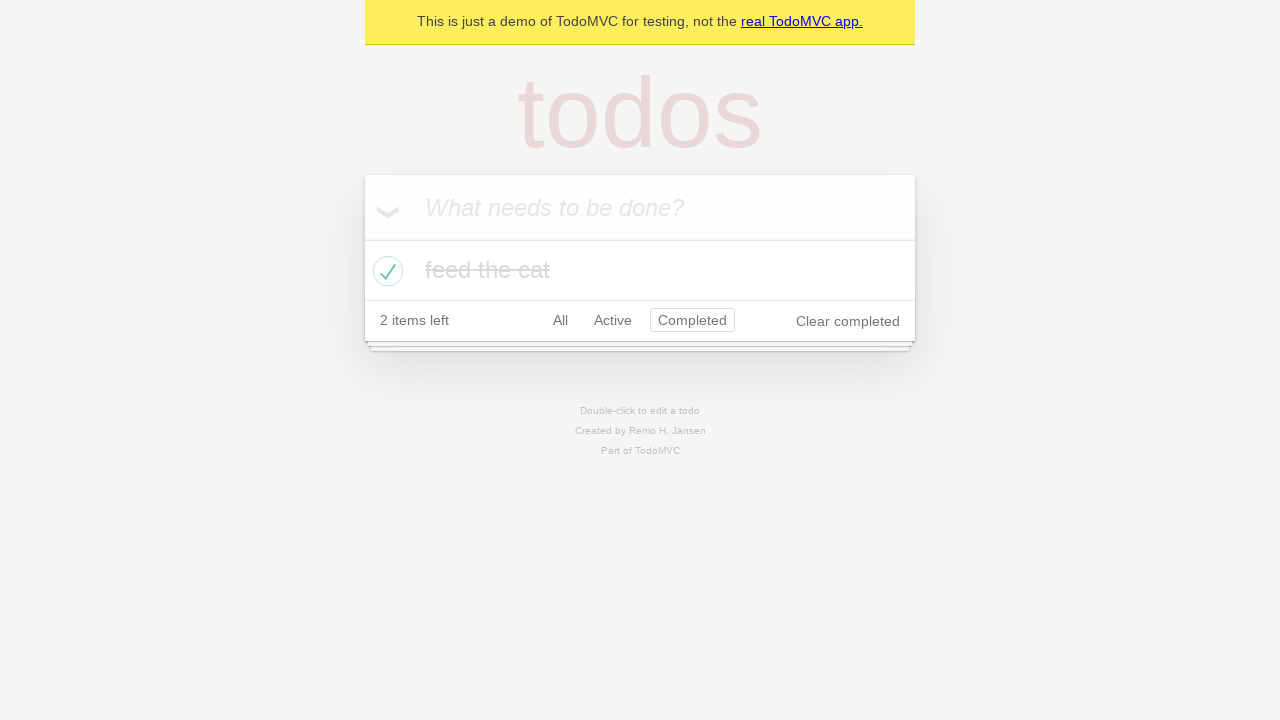

Navigated back using browser back button
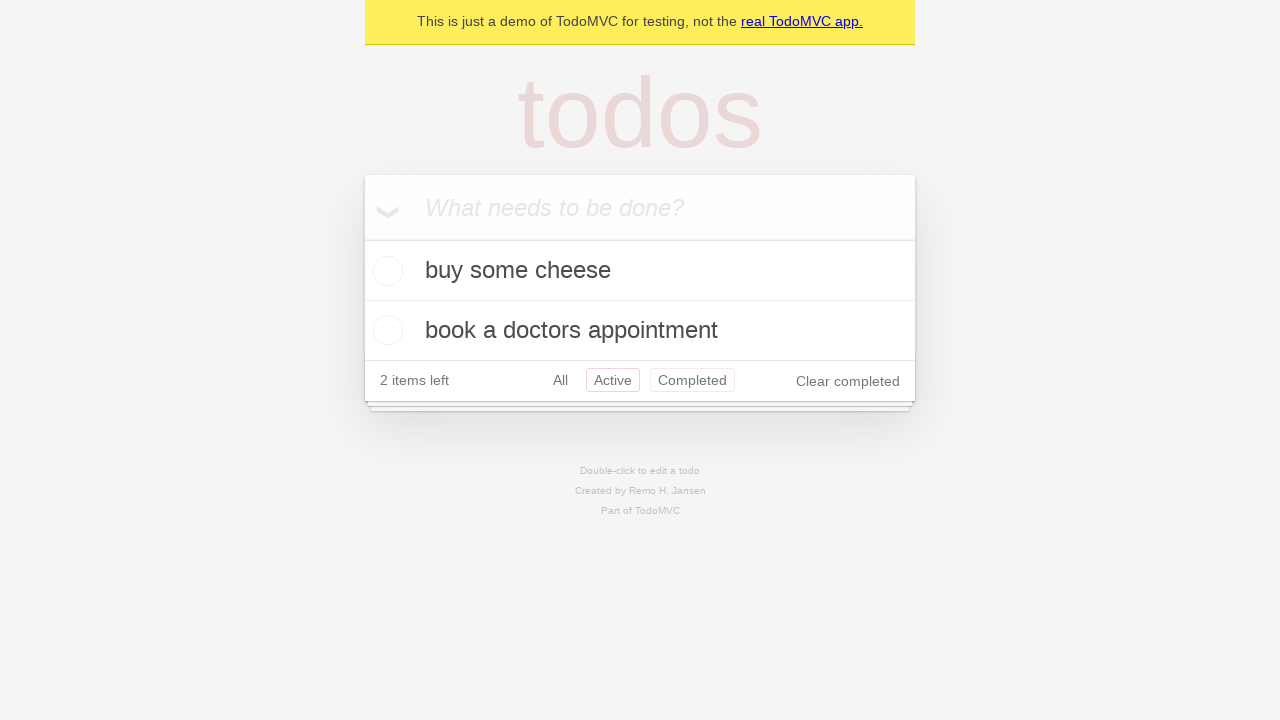

Navigated back again using browser back button
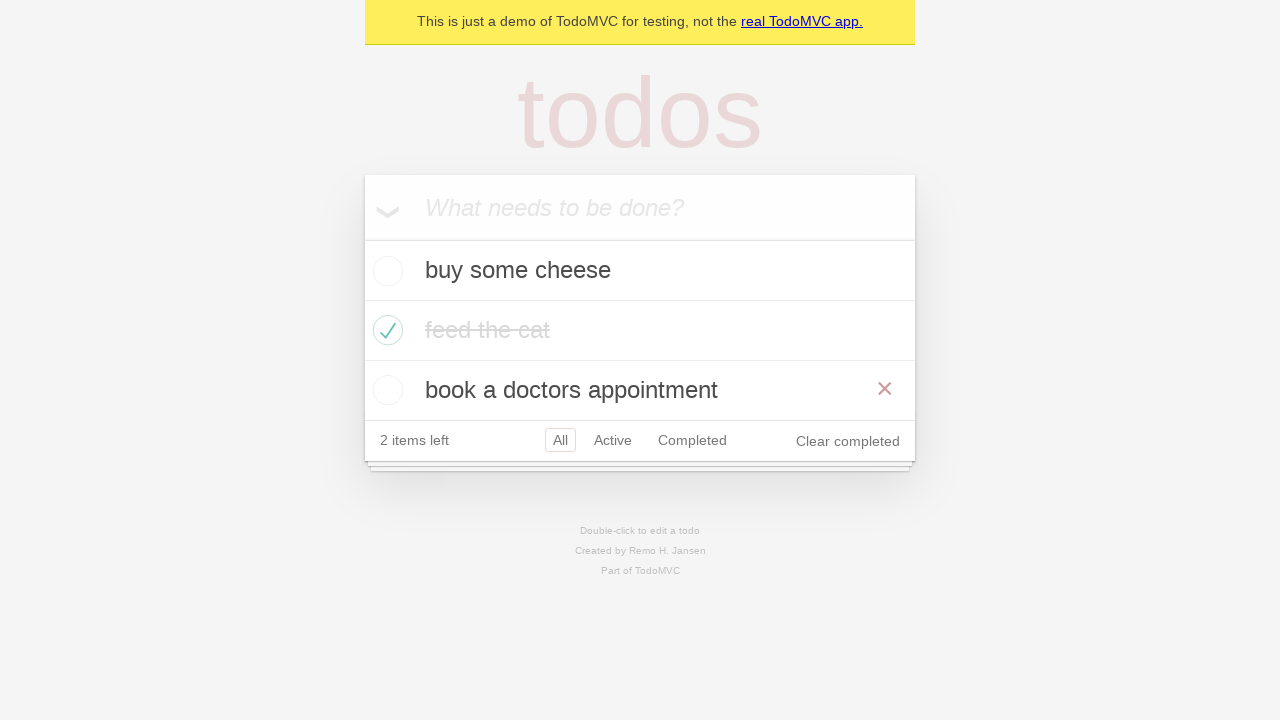

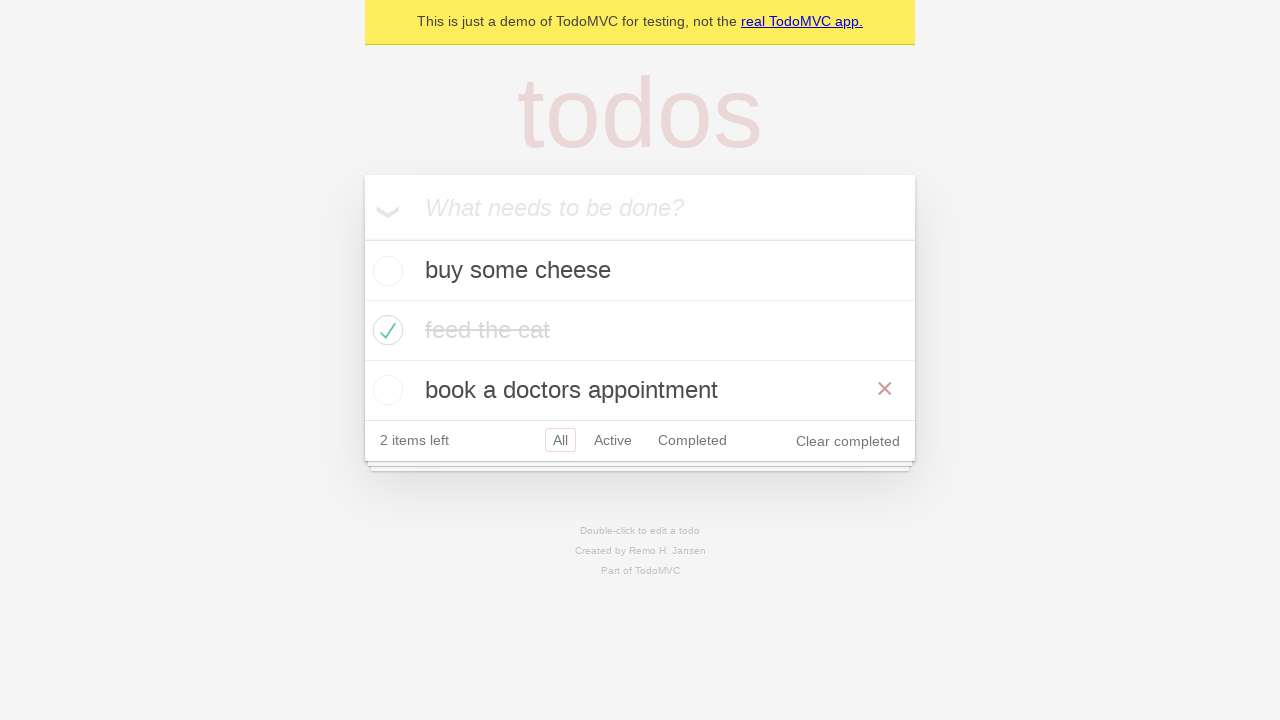